Tests window handling functionality by opening a new window through a button click, switching to it, and then closing it

Starting URL: https://leafground.com/window.xhtml

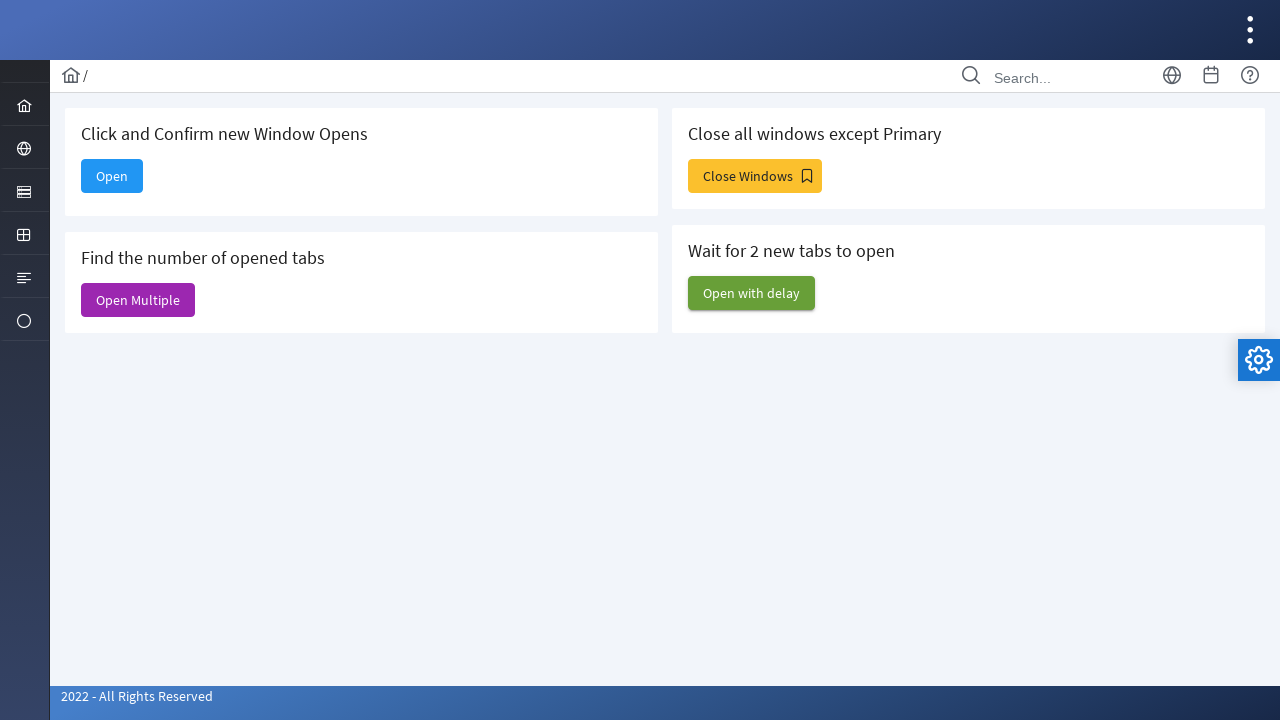

Clicked 'Open' button to open new window at (112, 176) on xpath=//span[text()='Open']
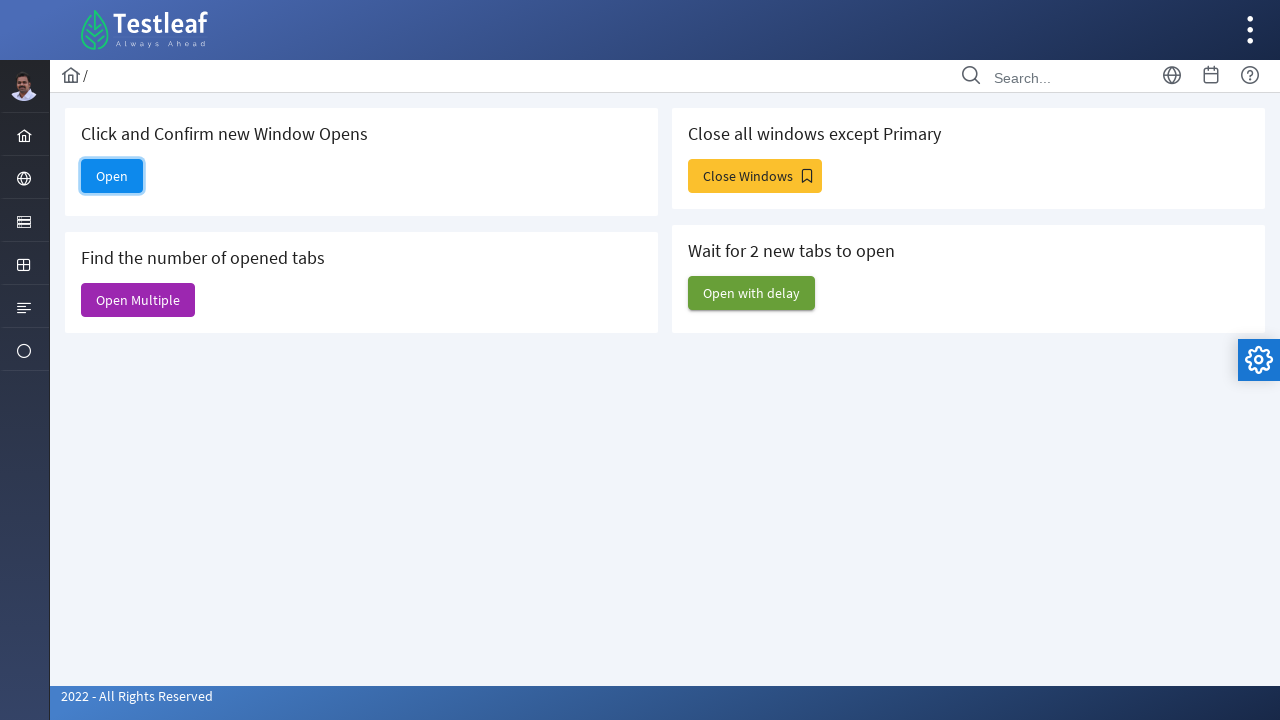

New window/tab opened and captured
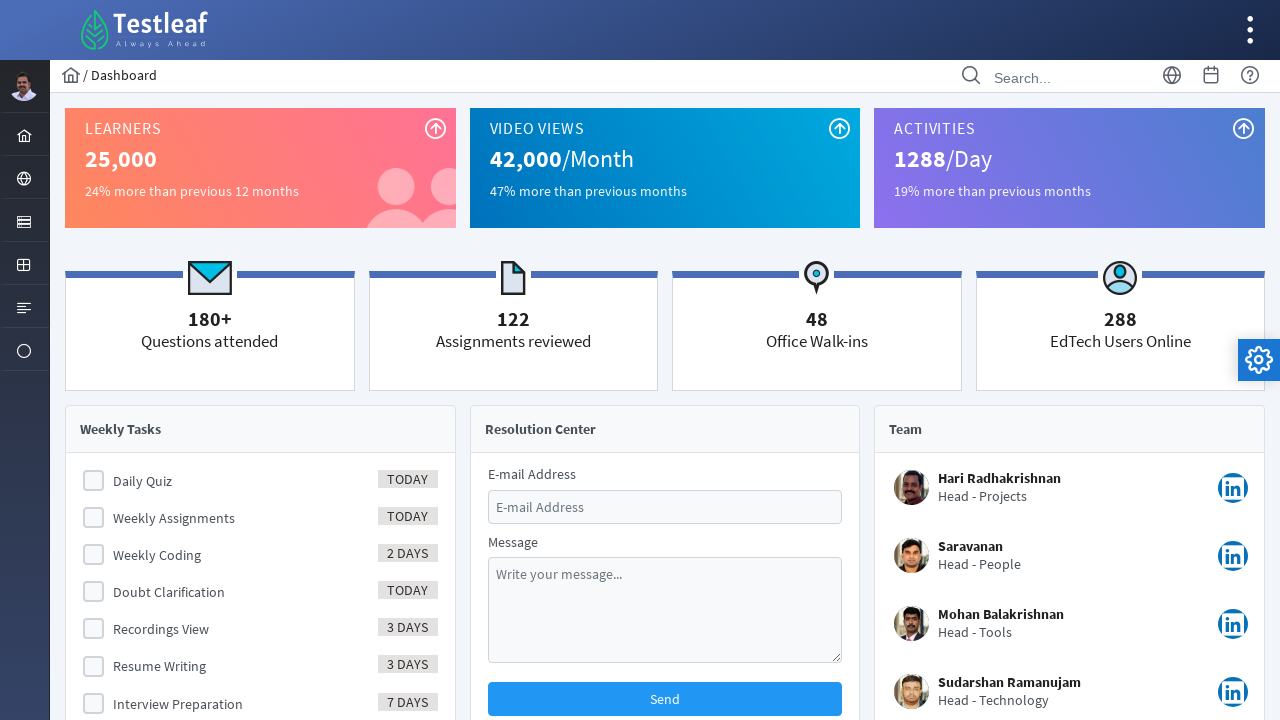

Retrieved title of new window: Dashboard
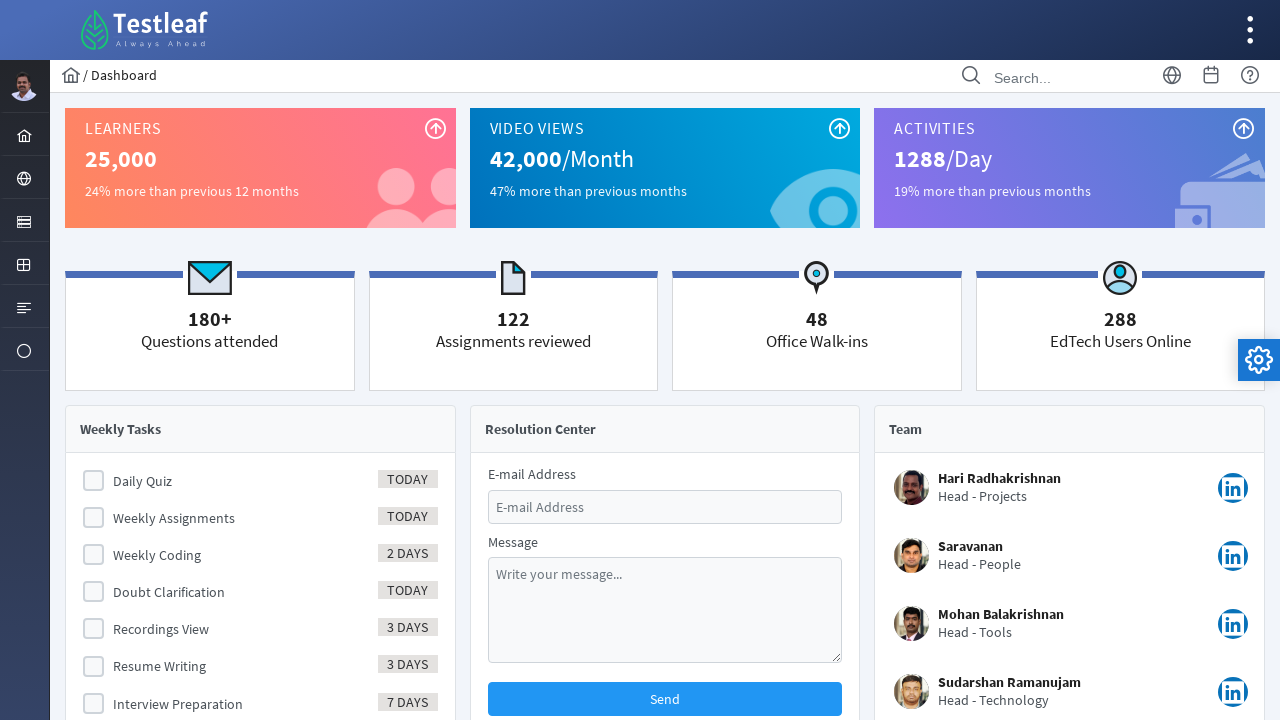

Closed the new window
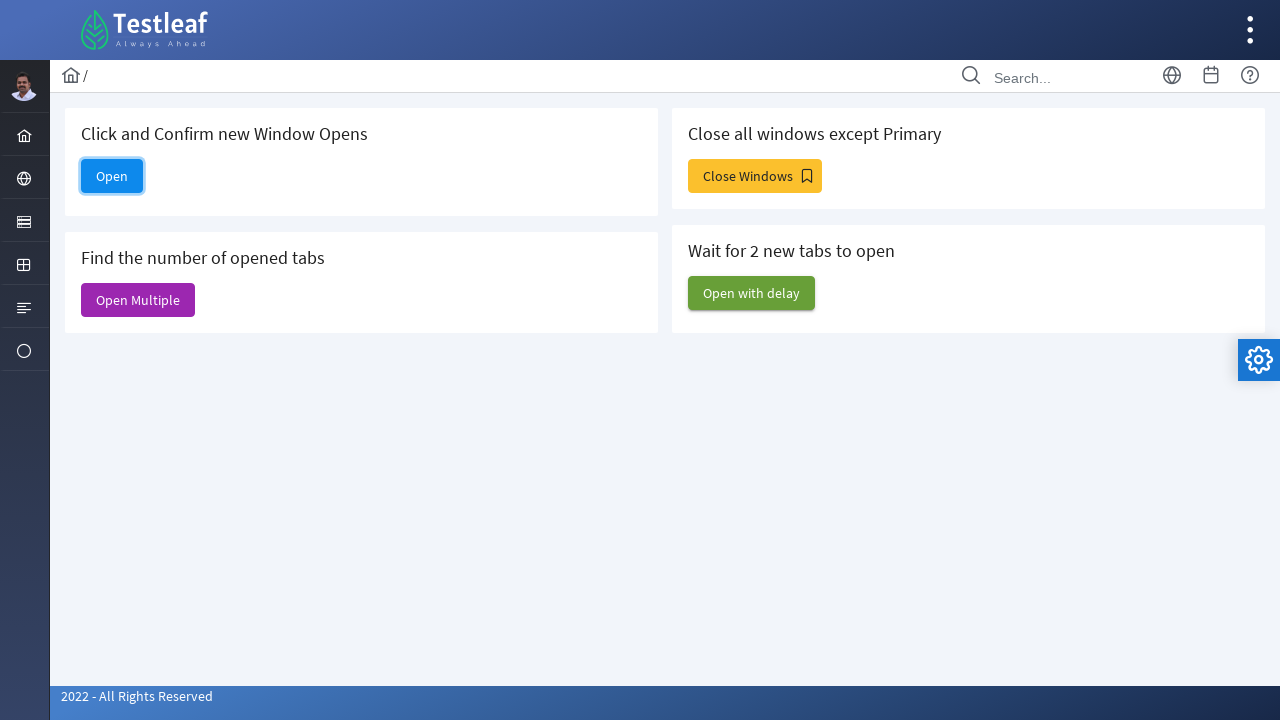

Verified original page is still active
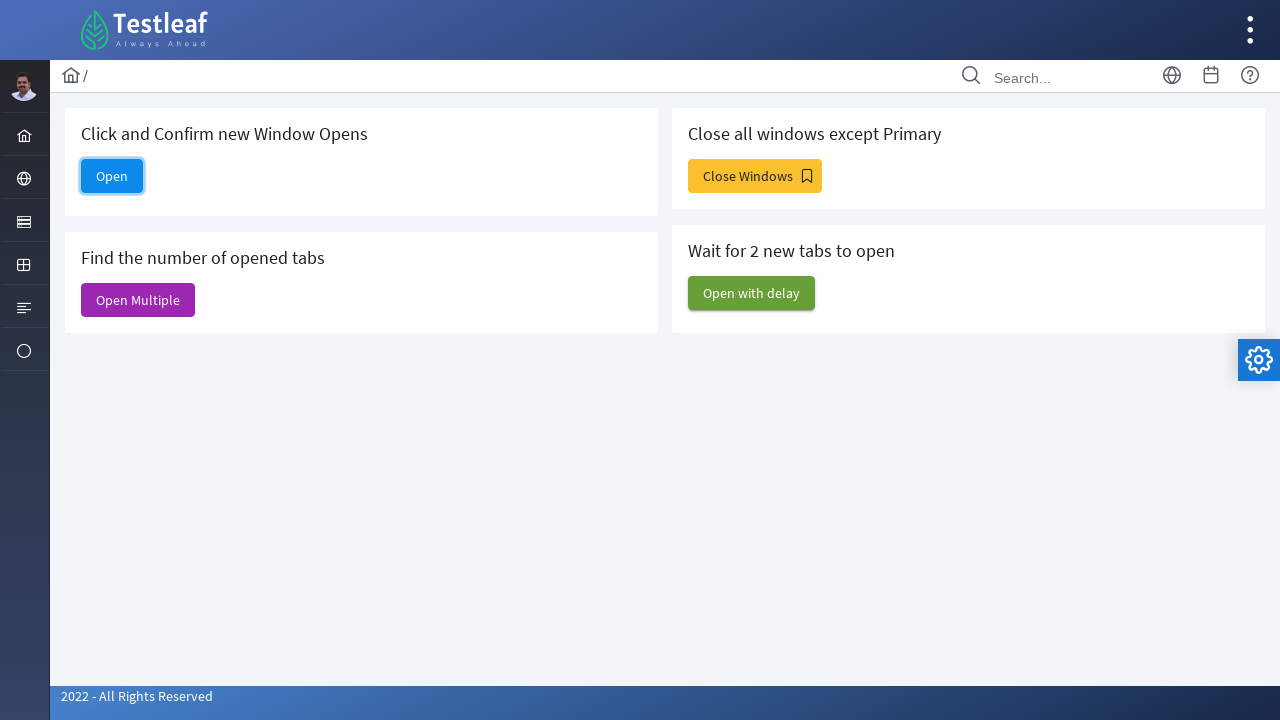

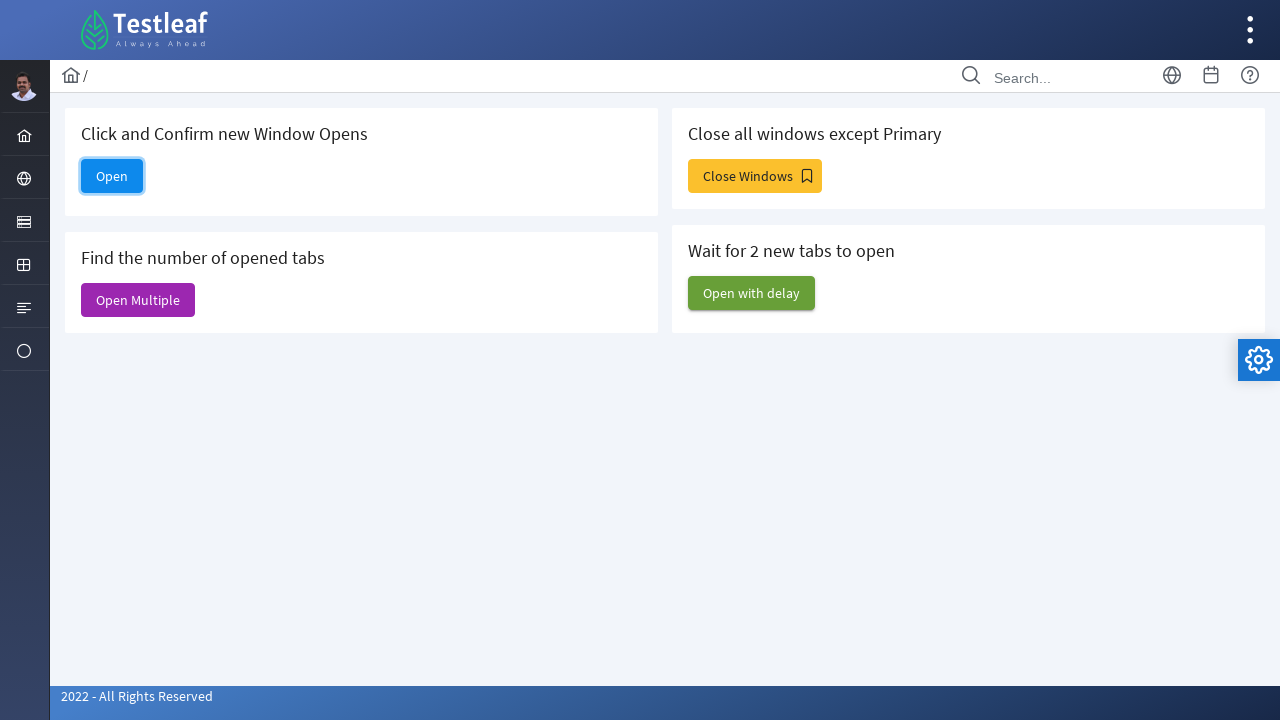